Tests the hobbies checkboxes by clicking each one and verifying selection states

Starting URL: https://demoqa.com/automation-practice-form

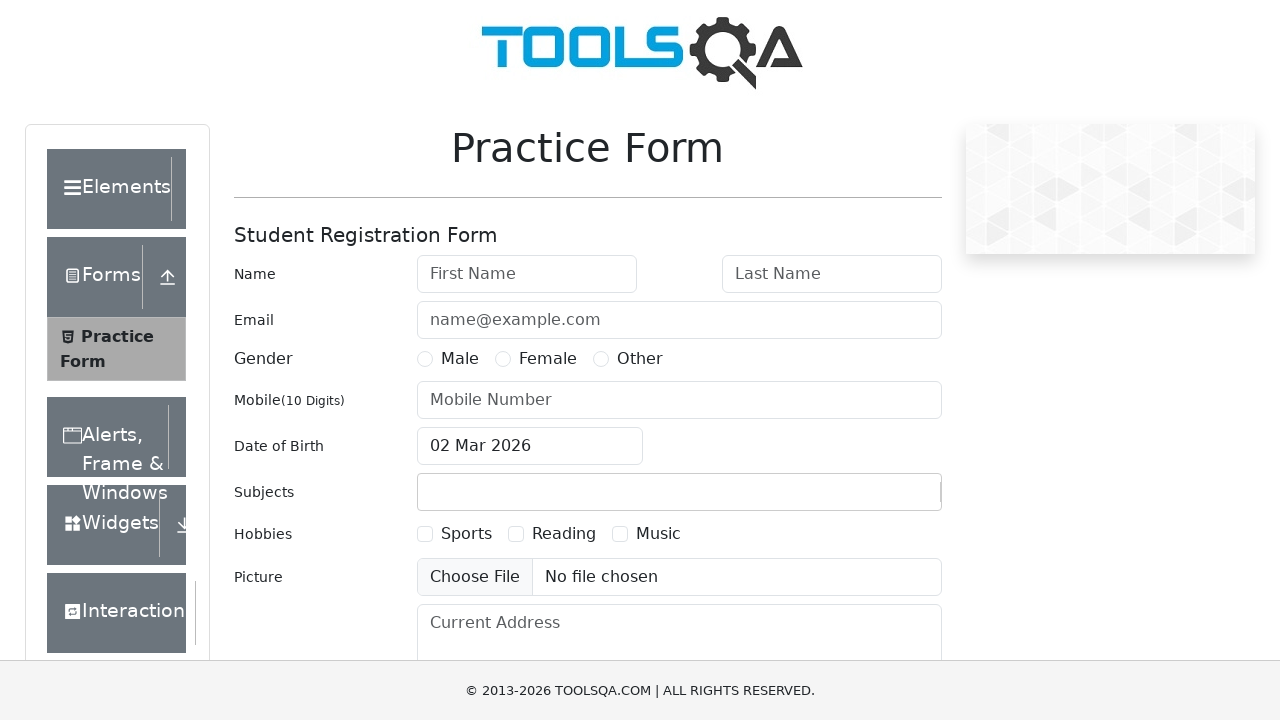

Clicked Sports checkbox label at (466, 534) on label[for='hobbies-checkbox-1']
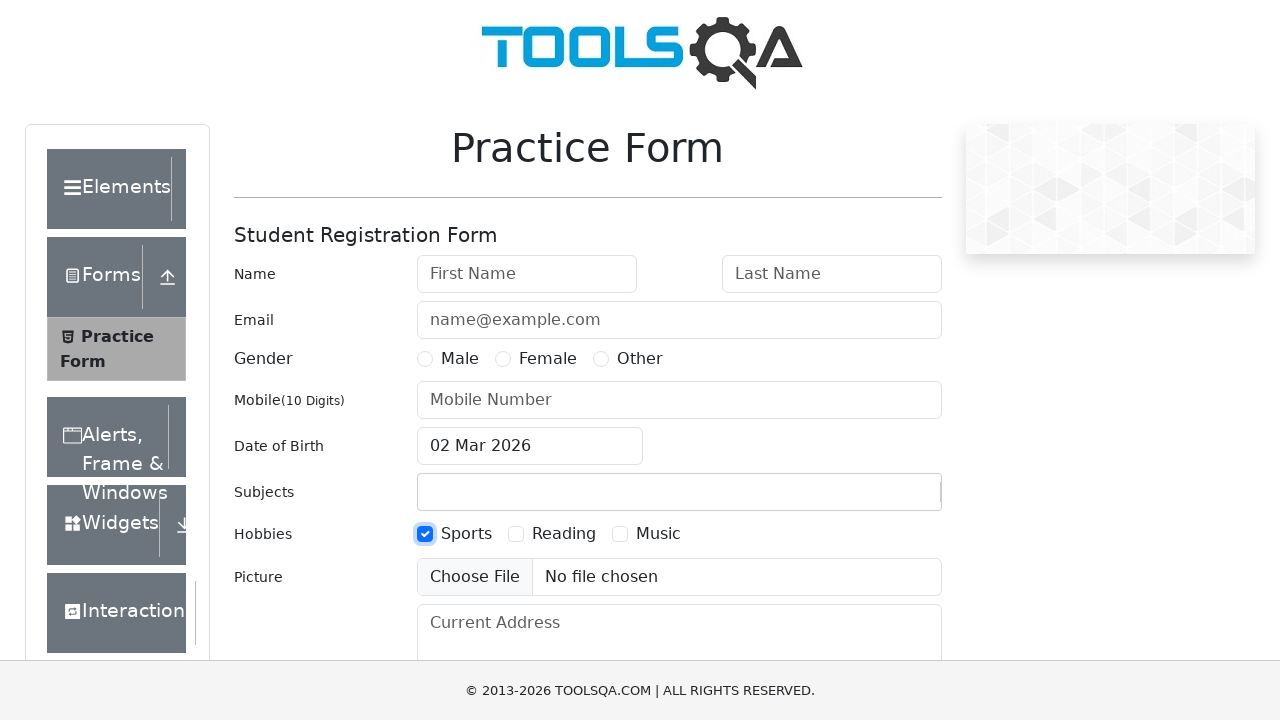

Clicked Reading checkbox label at (564, 534) on label[for='hobbies-checkbox-2']
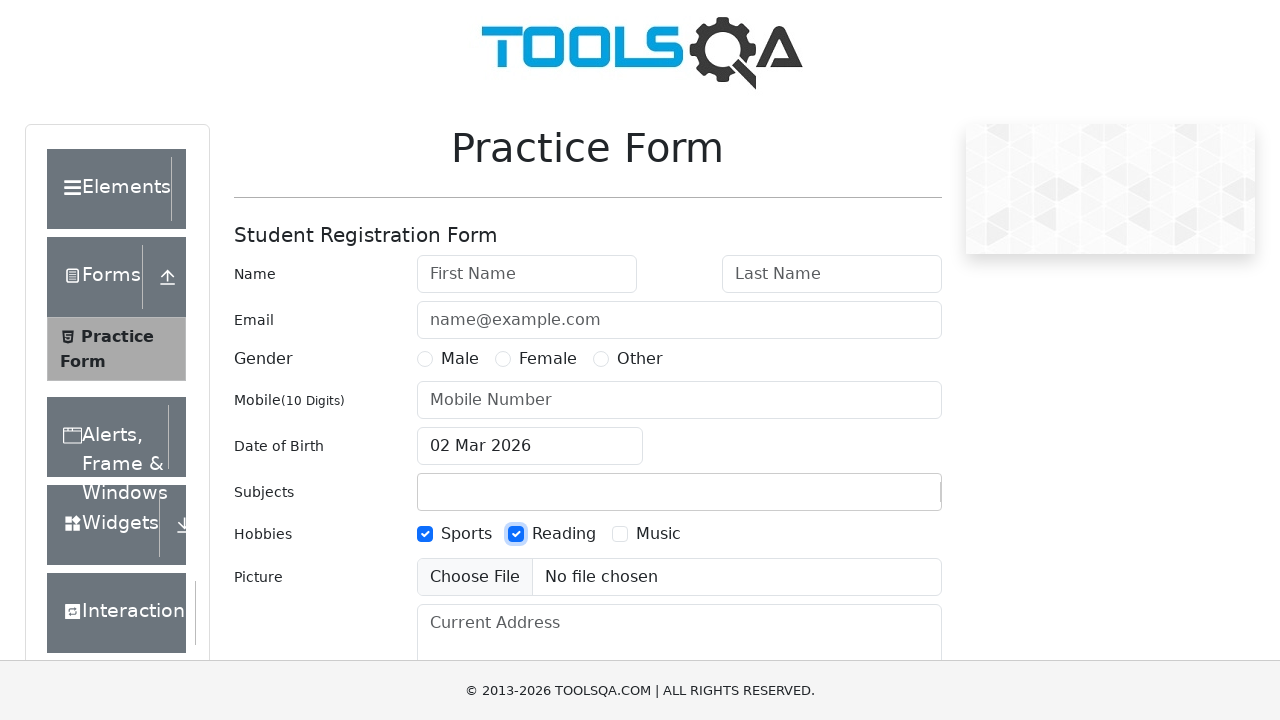

Clicked Music checkbox label at (658, 534) on label[for='hobbies-checkbox-3']
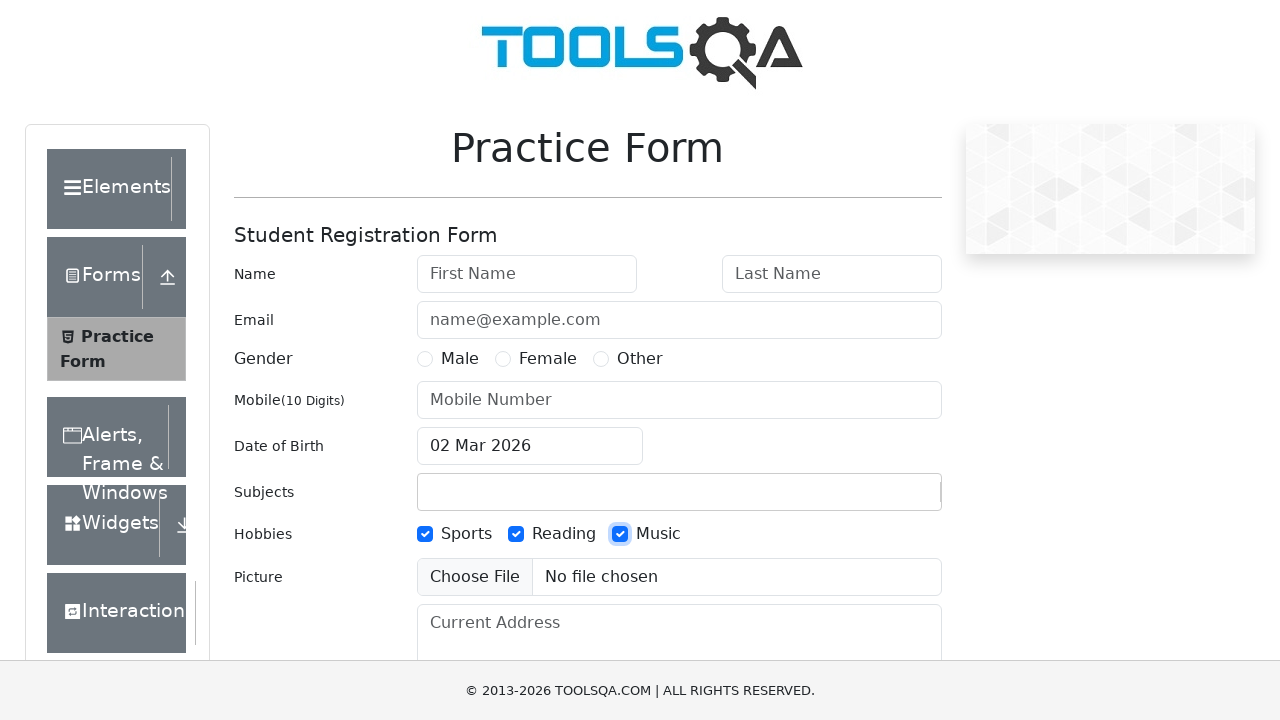

Clicked Sports checkbox label again to toggle at (466, 534) on label[for='hobbies-checkbox-1']
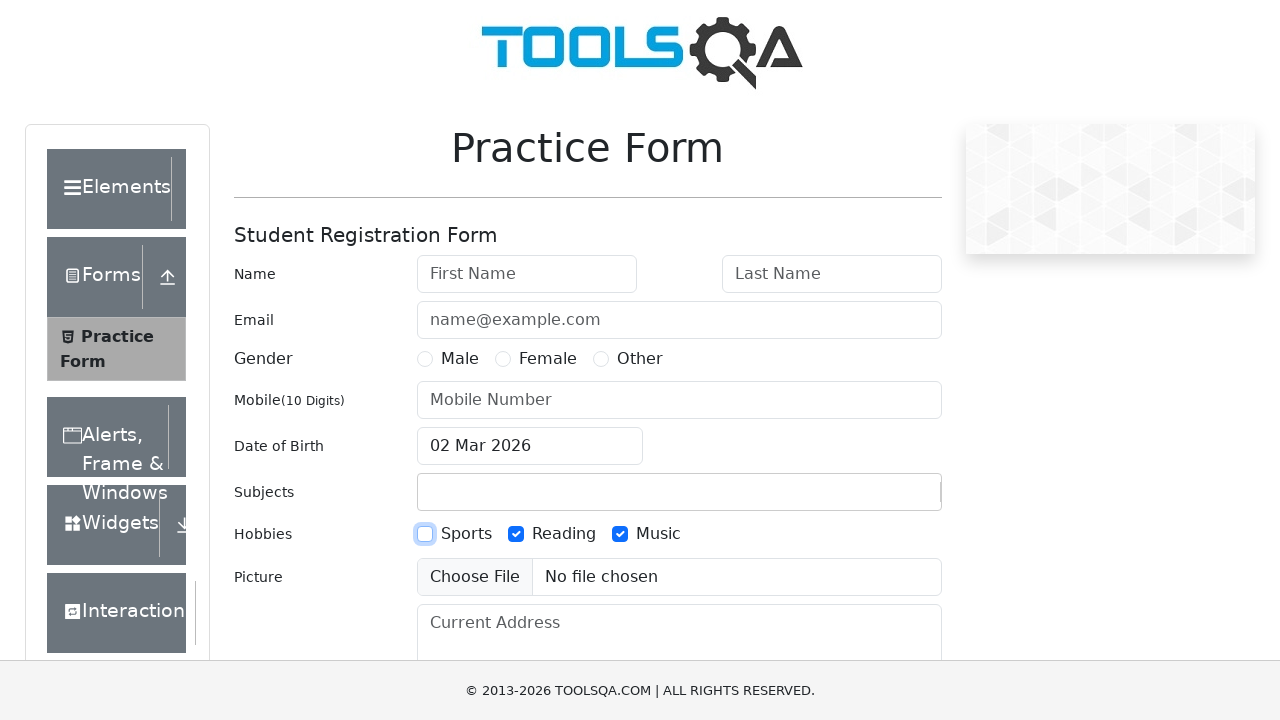

Verified Sports checkbox is unchecked
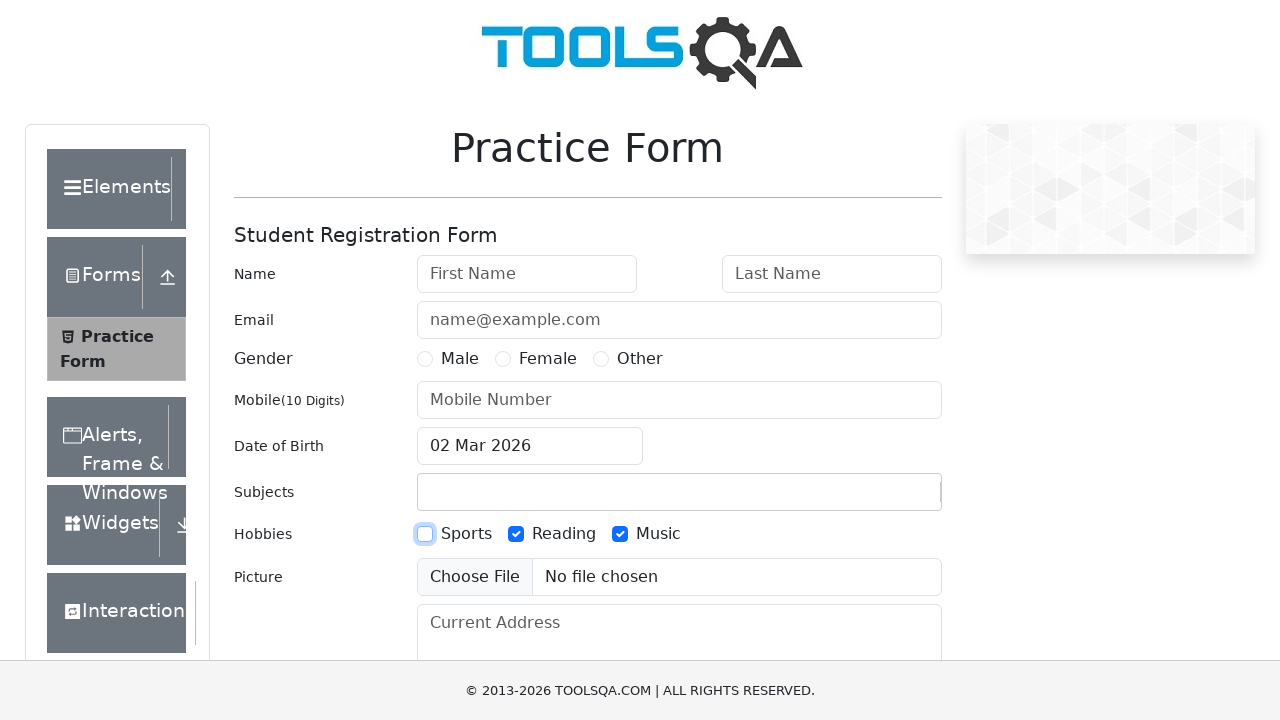

Verified Reading checkbox is checked
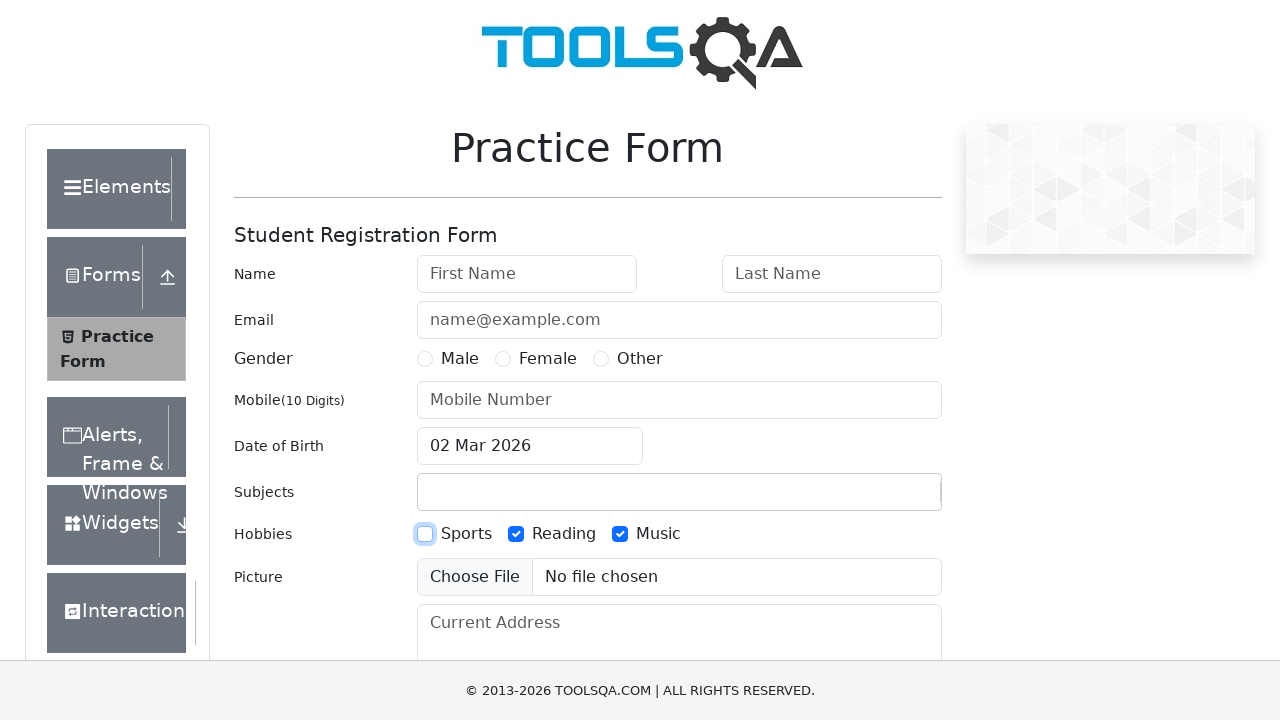

Verified Music checkbox is checked
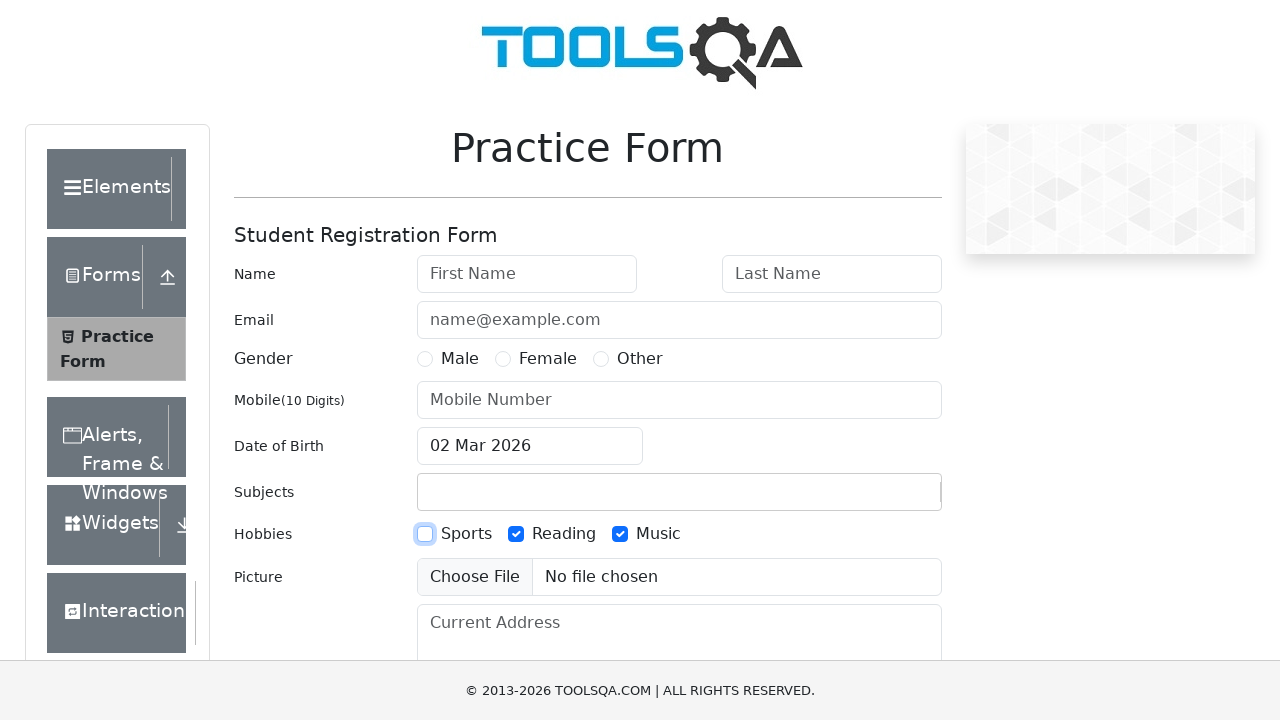

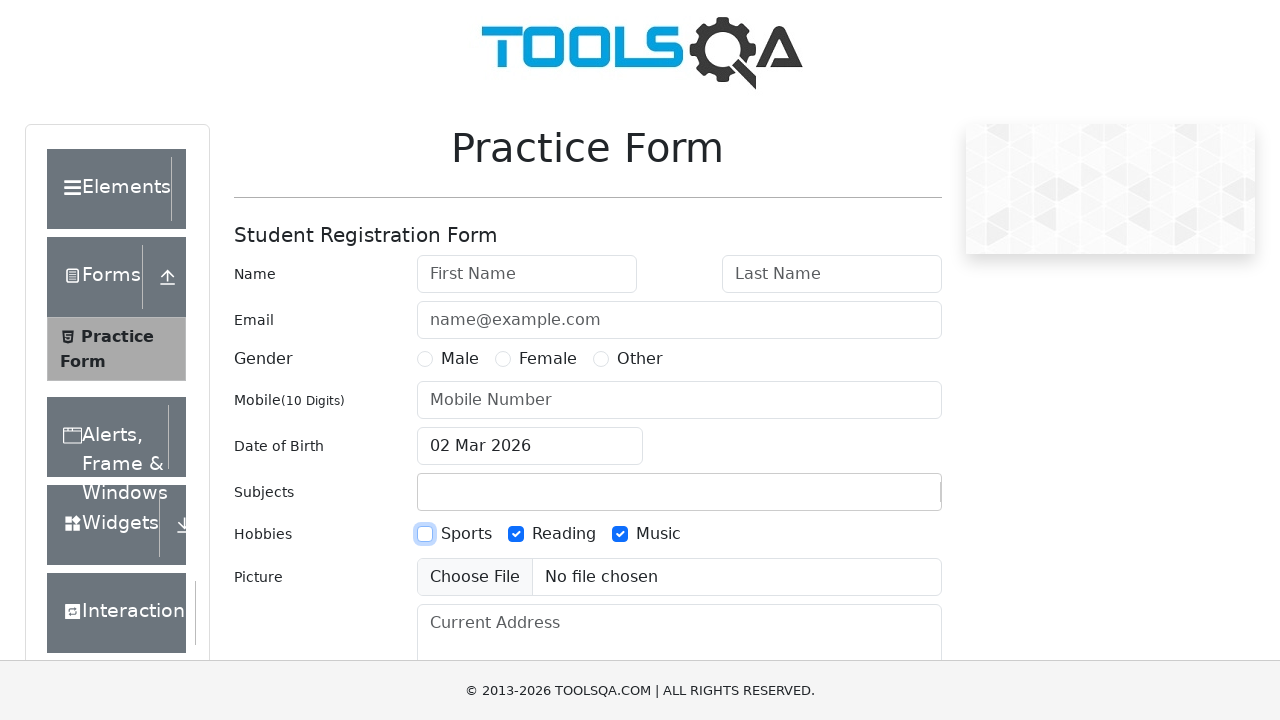